Tests multi-select dropdown functionality by selecting multiple options (volvo, saab, audi) from a cars dropdown menu on a demo QA website.

Starting URL: https://demoqa.com/select-menu

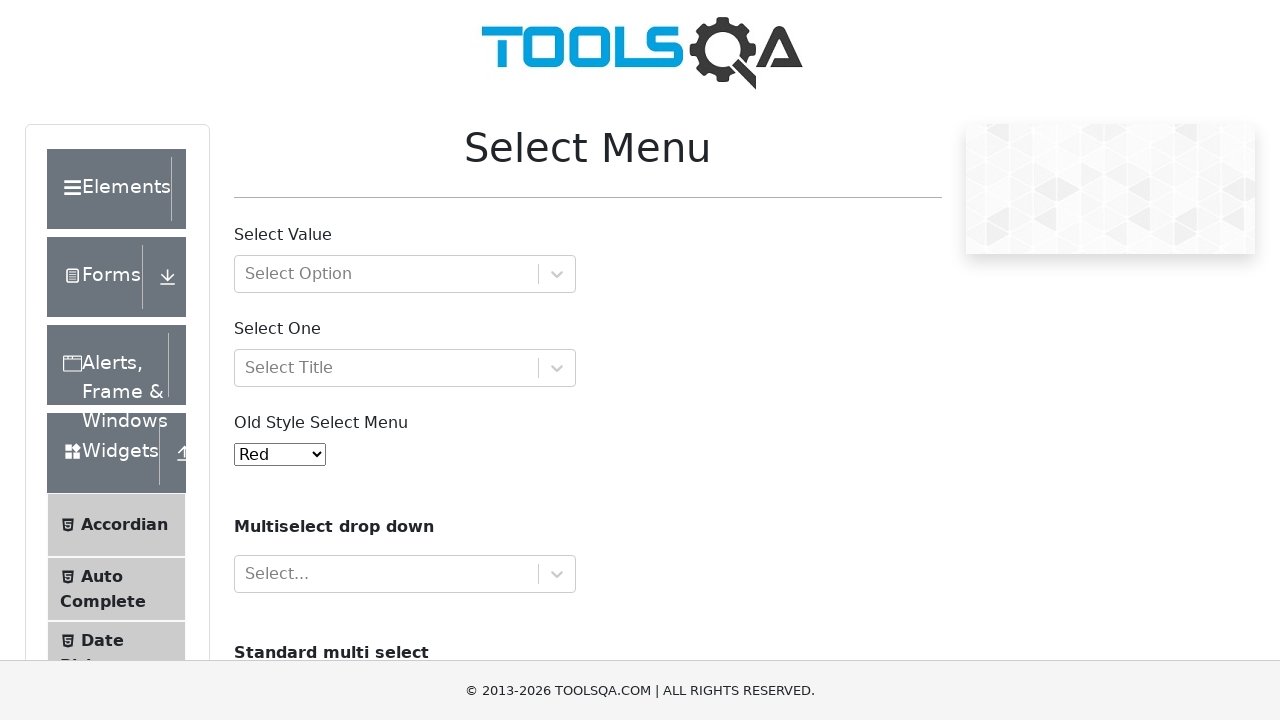

Set viewport size to 1920x1040 for consistent rendering
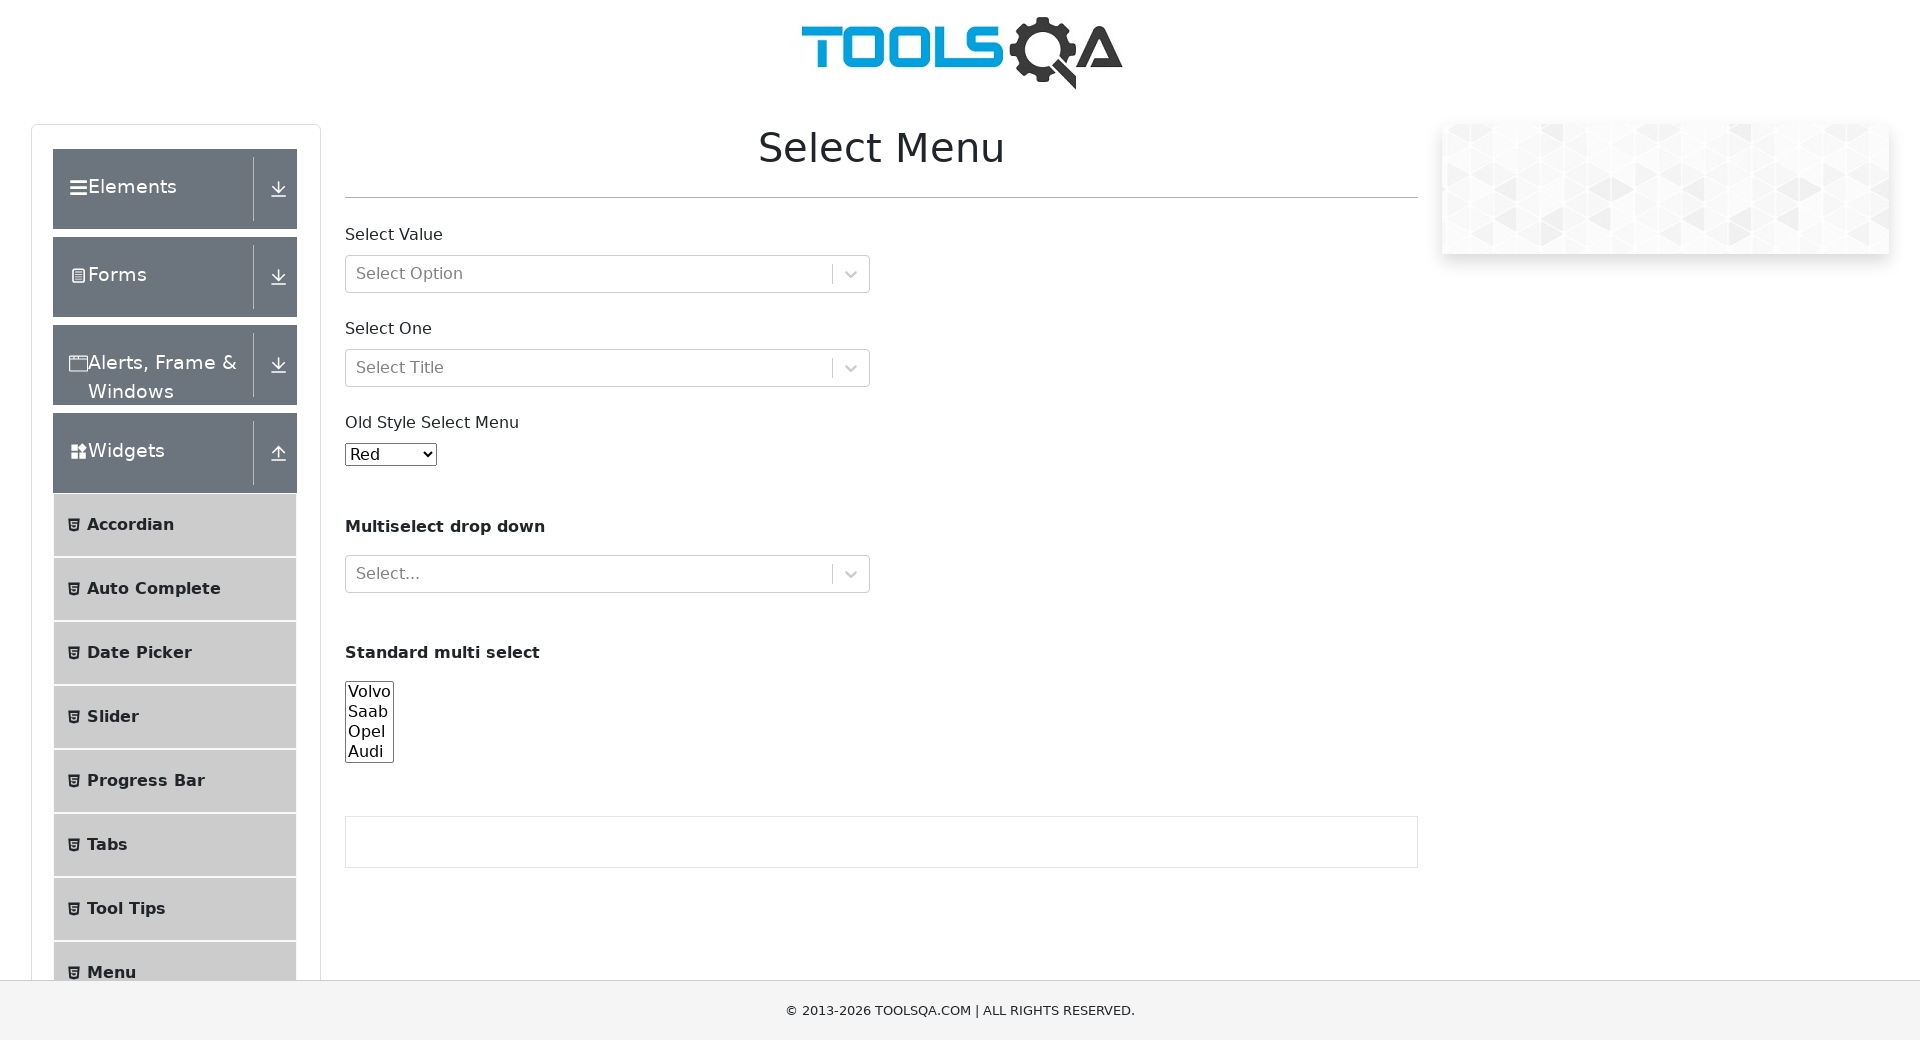

Selected multiple options (volvo, saab, audi) from cars dropdown on select#cars
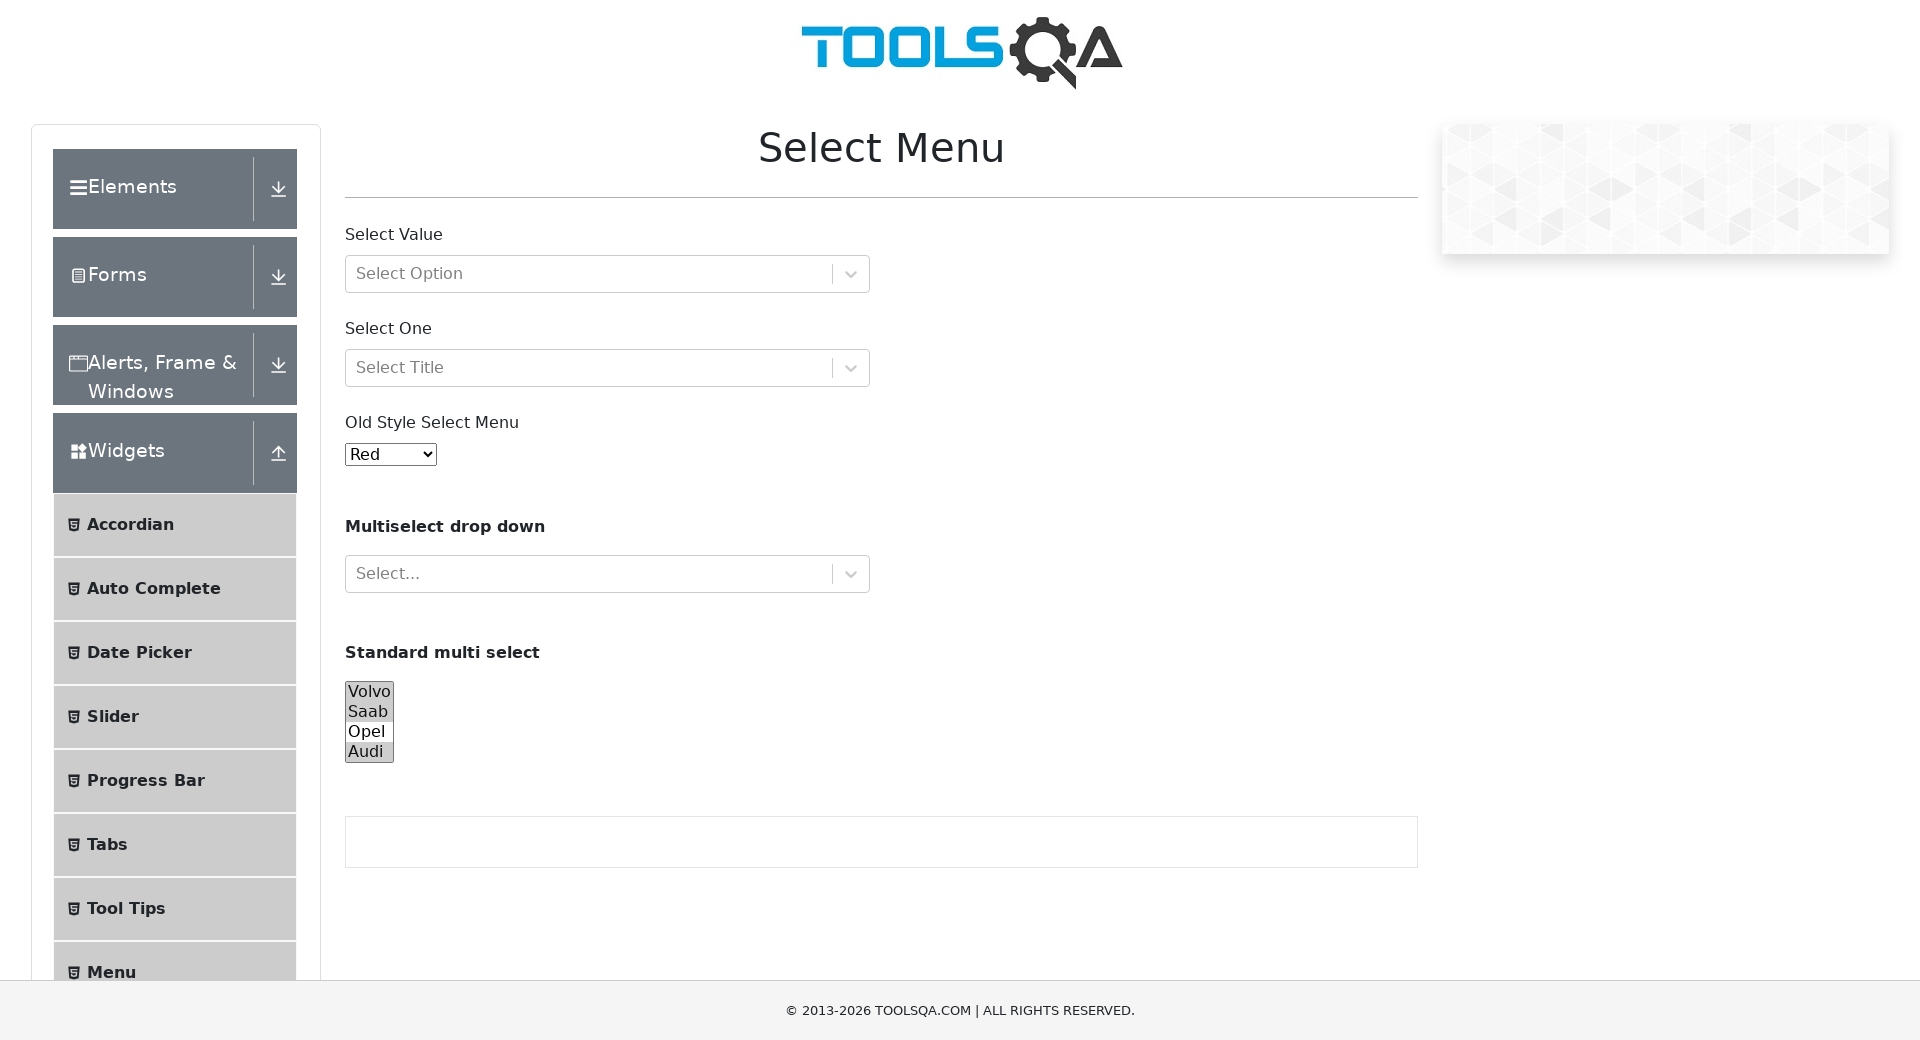

Waited 500ms to ensure selection is complete
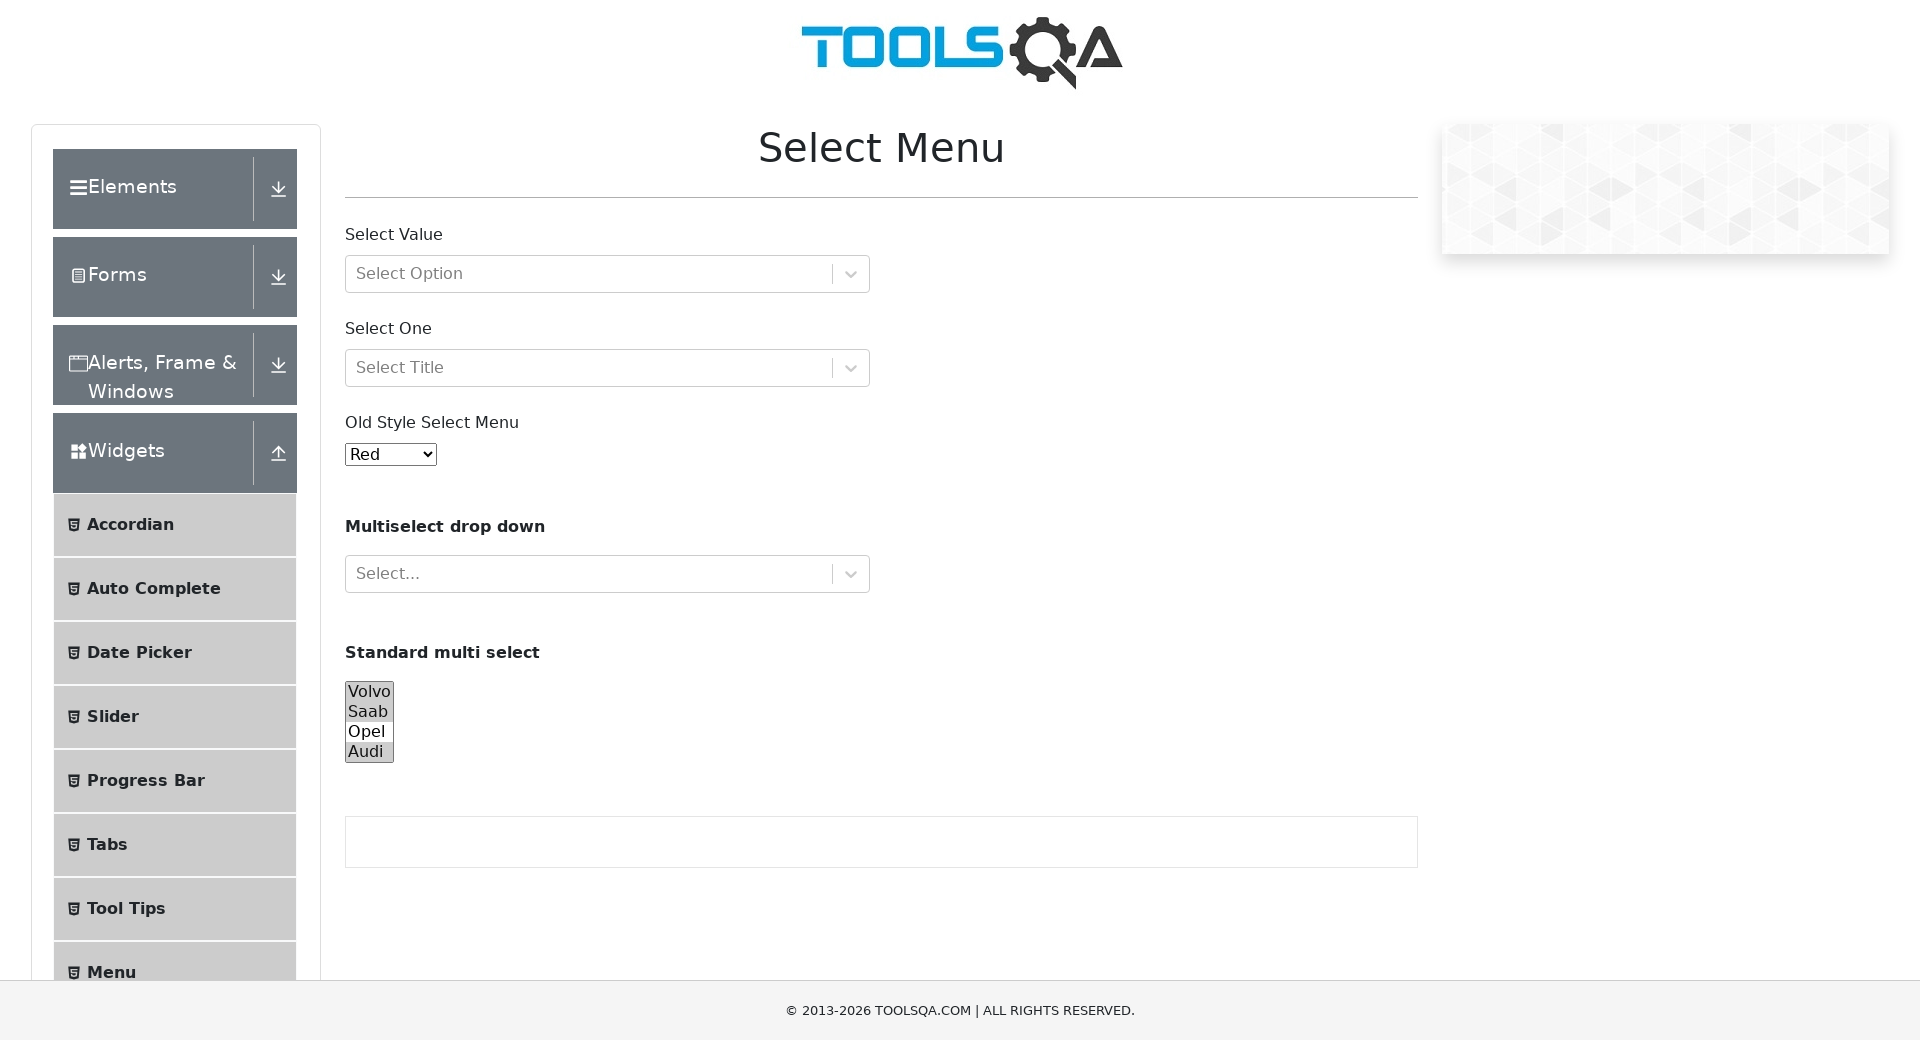

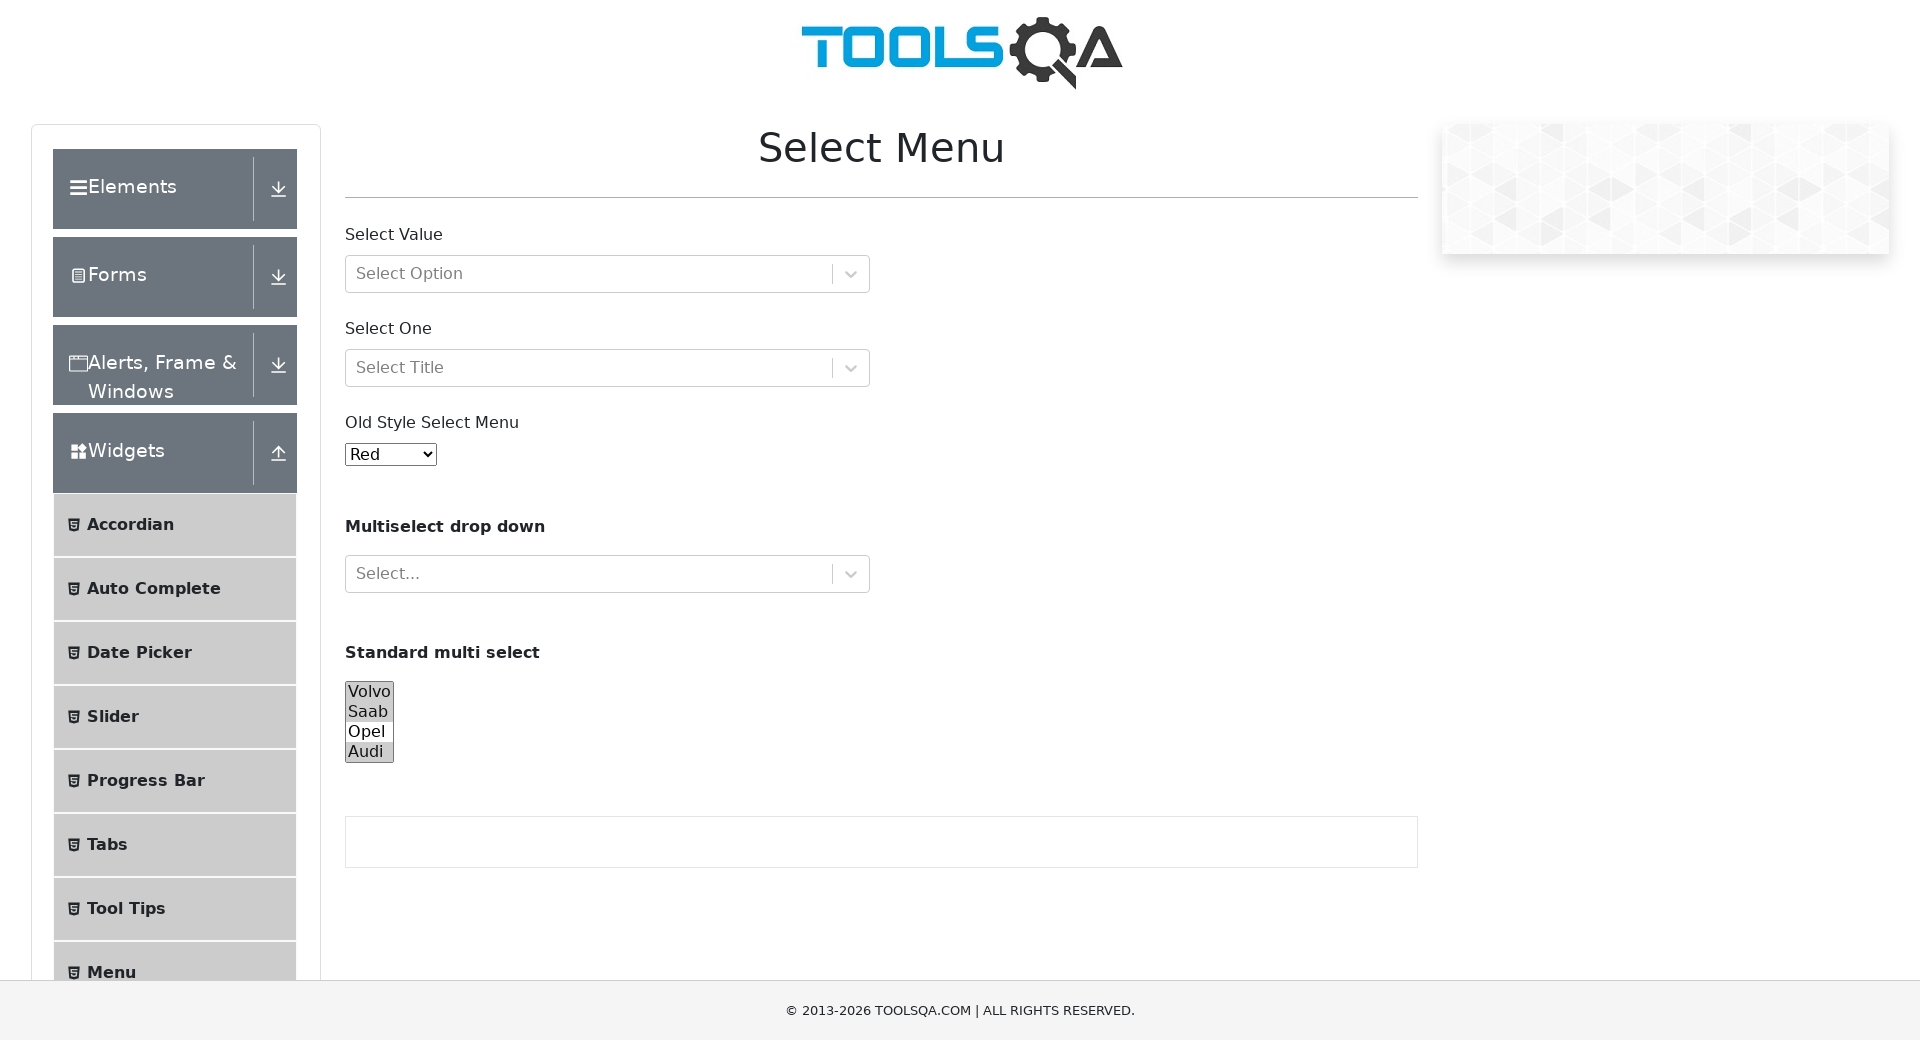